Tests filtering to display all todo items after filtering by other categories.

Starting URL: https://demo.playwright.dev/todomvc

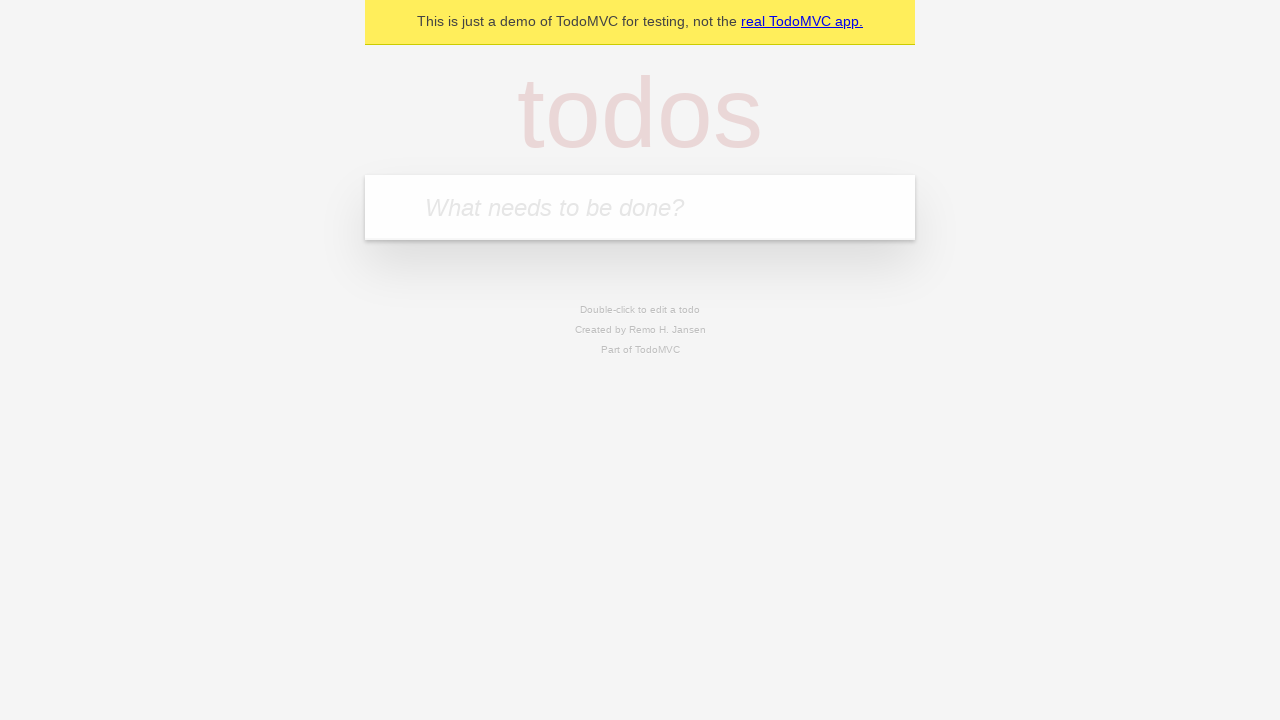

Filled todo input with 'buy some cheese' on internal:attr=[placeholder="What needs to be done?"i]
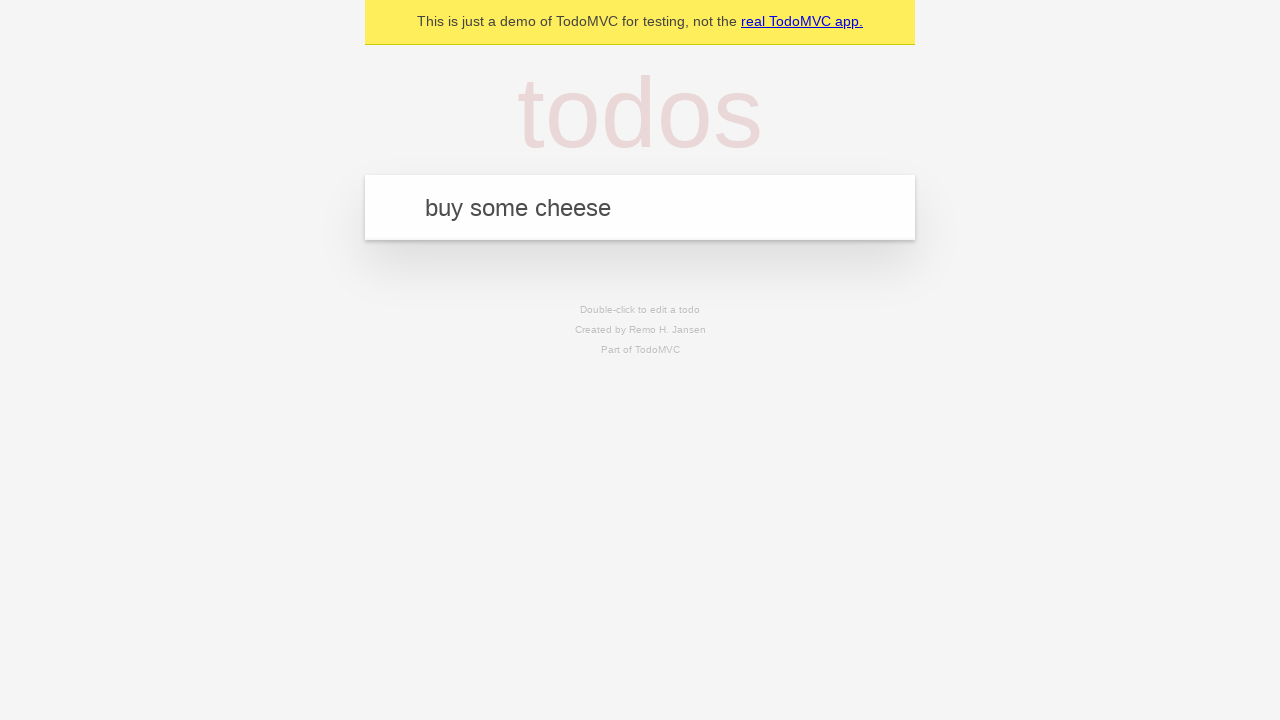

Pressed Enter to create first todo item on internal:attr=[placeholder="What needs to be done?"i]
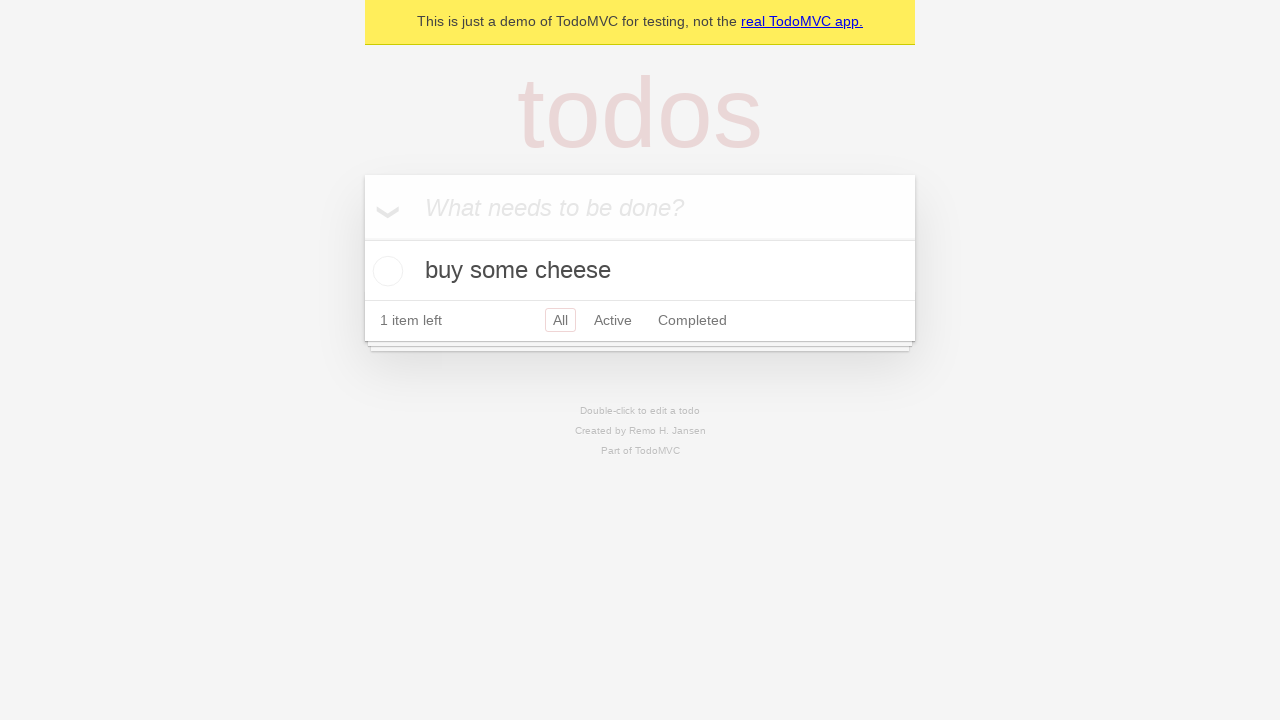

Filled todo input with 'feed the cat' on internal:attr=[placeholder="What needs to be done?"i]
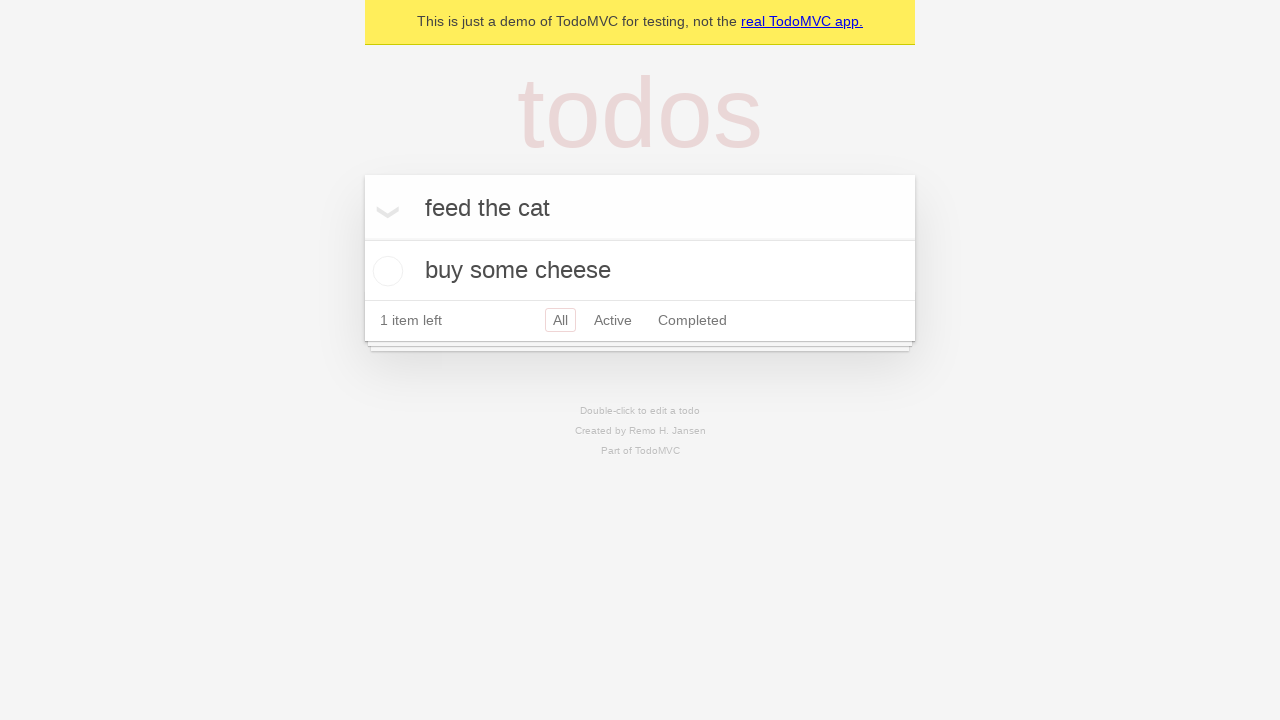

Pressed Enter to create second todo item on internal:attr=[placeholder="What needs to be done?"i]
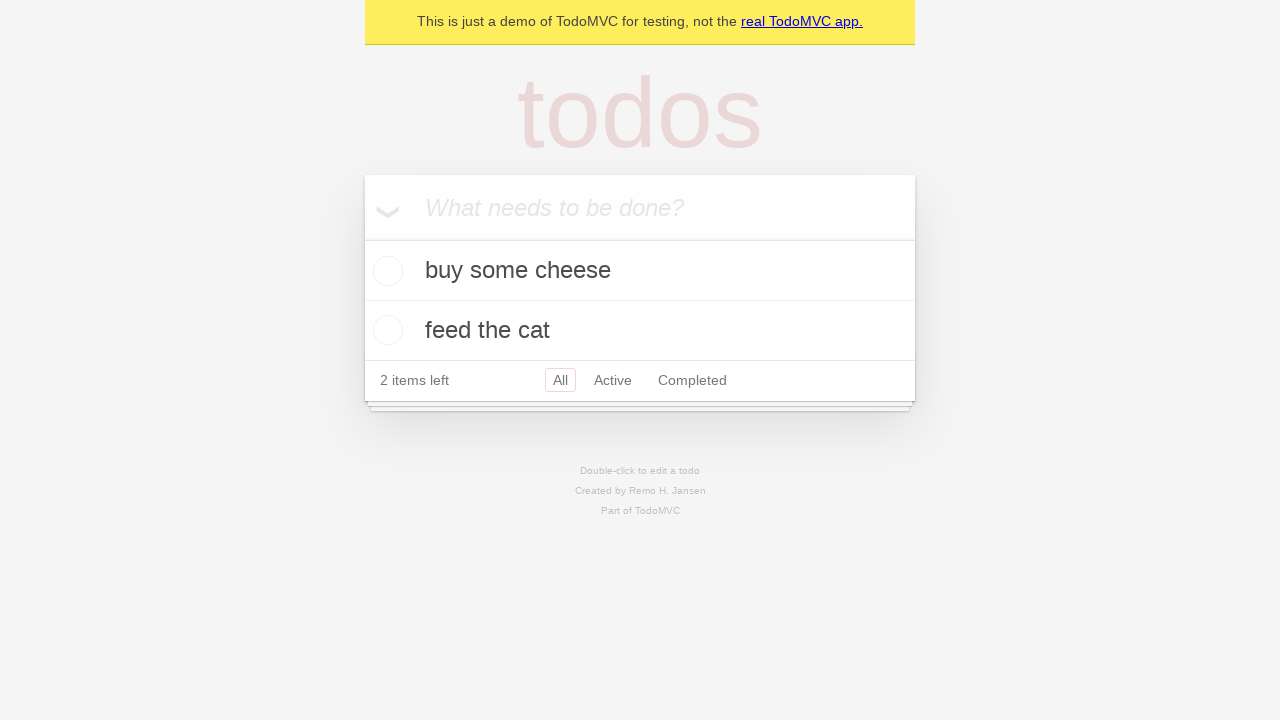

Filled todo input with 'book a doctors appointment' on internal:attr=[placeholder="What needs to be done?"i]
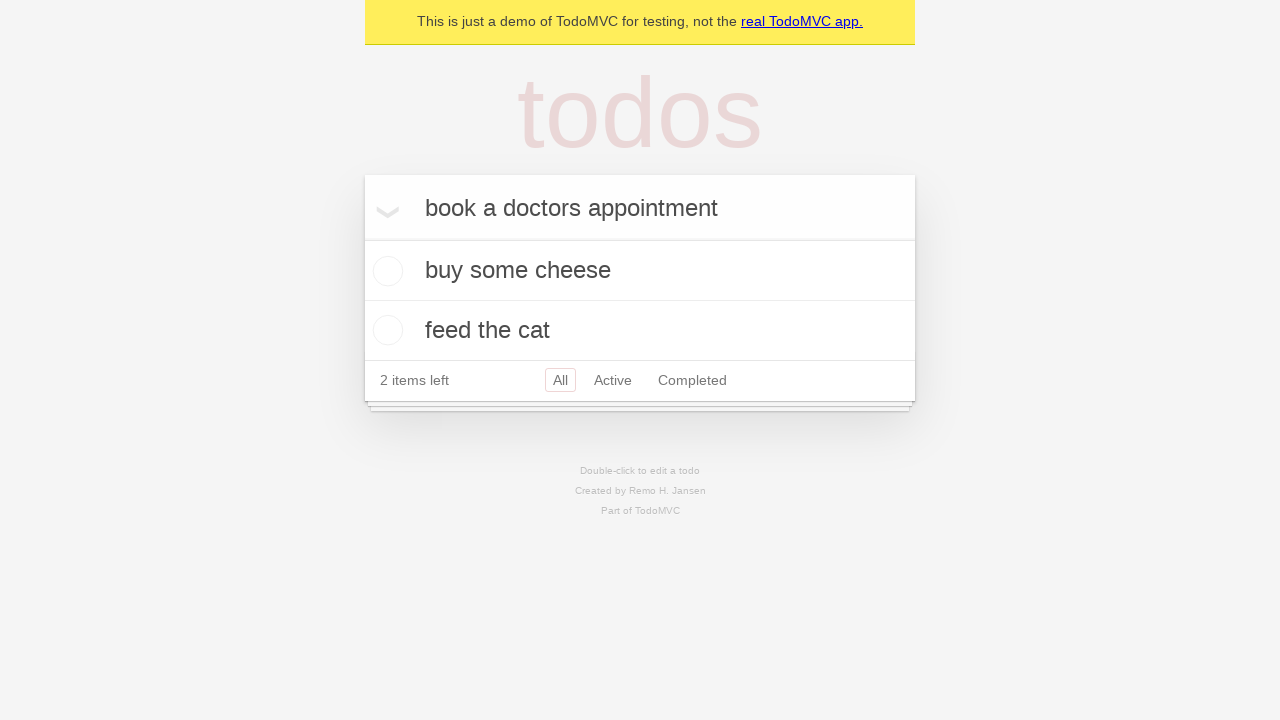

Pressed Enter to create third todo item on internal:attr=[placeholder="What needs to be done?"i]
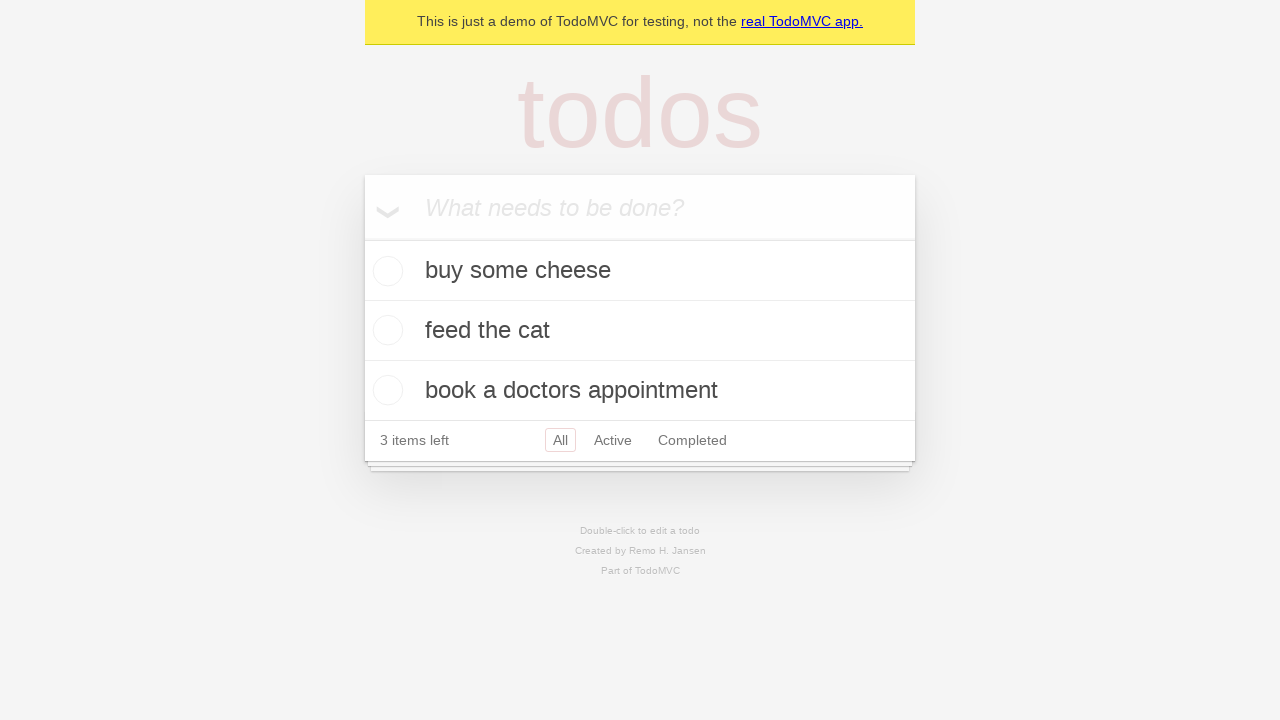

Checked the second todo item checkbox at (385, 330) on [data-testid='todo-item'] >> nth=1 >> internal:role=checkbox
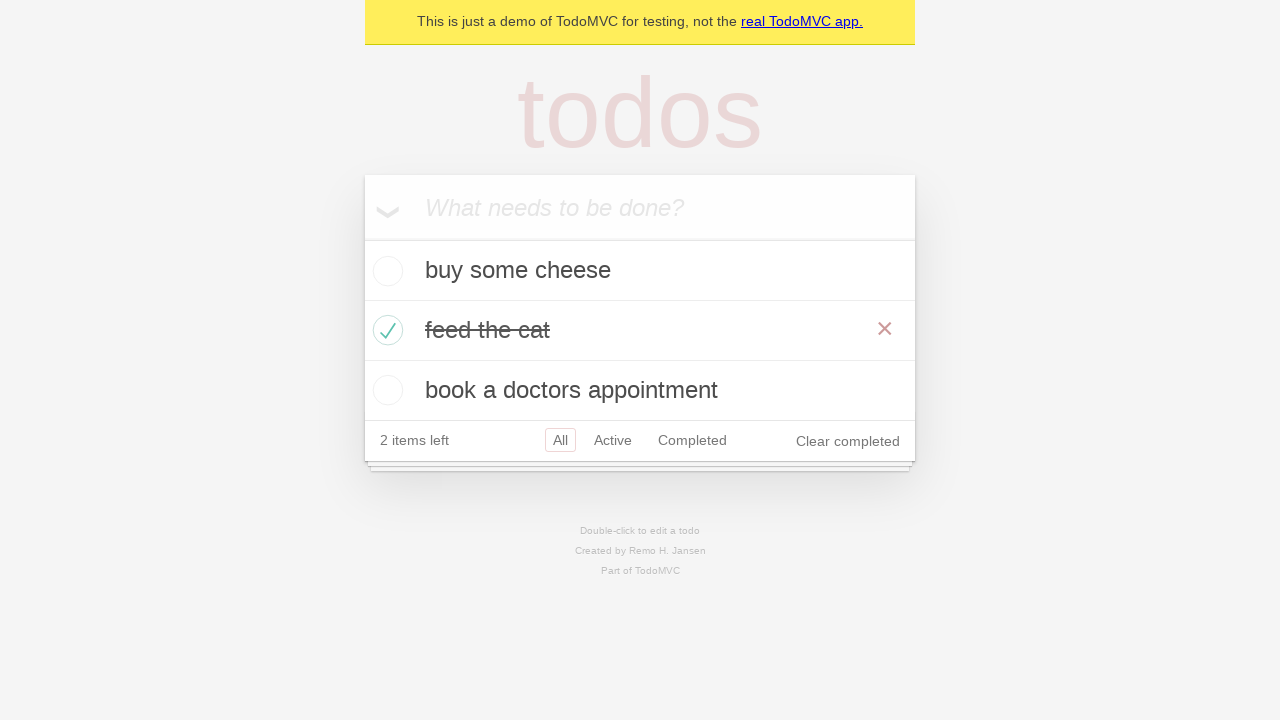

Clicked Active filter to show only active items at (613, 440) on internal:role=link[name="Active"i]
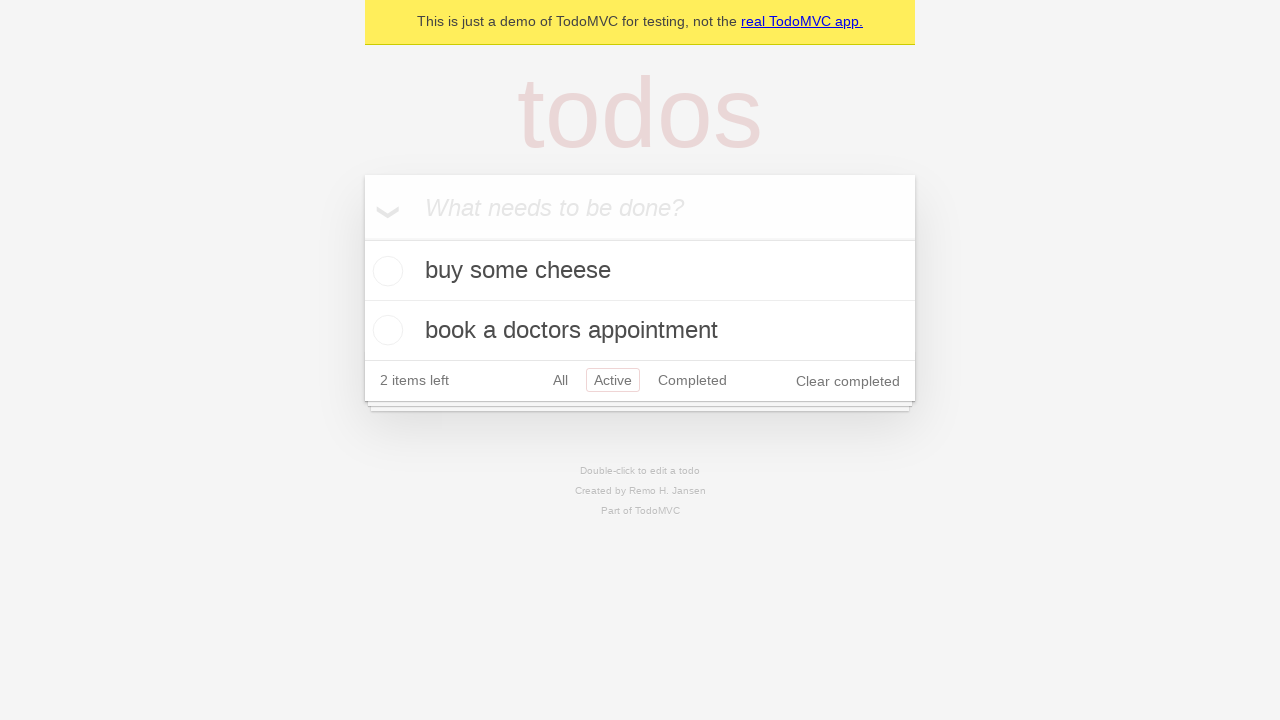

Clicked Completed filter to show only completed items at (692, 380) on internal:role=link[name="Completed"i]
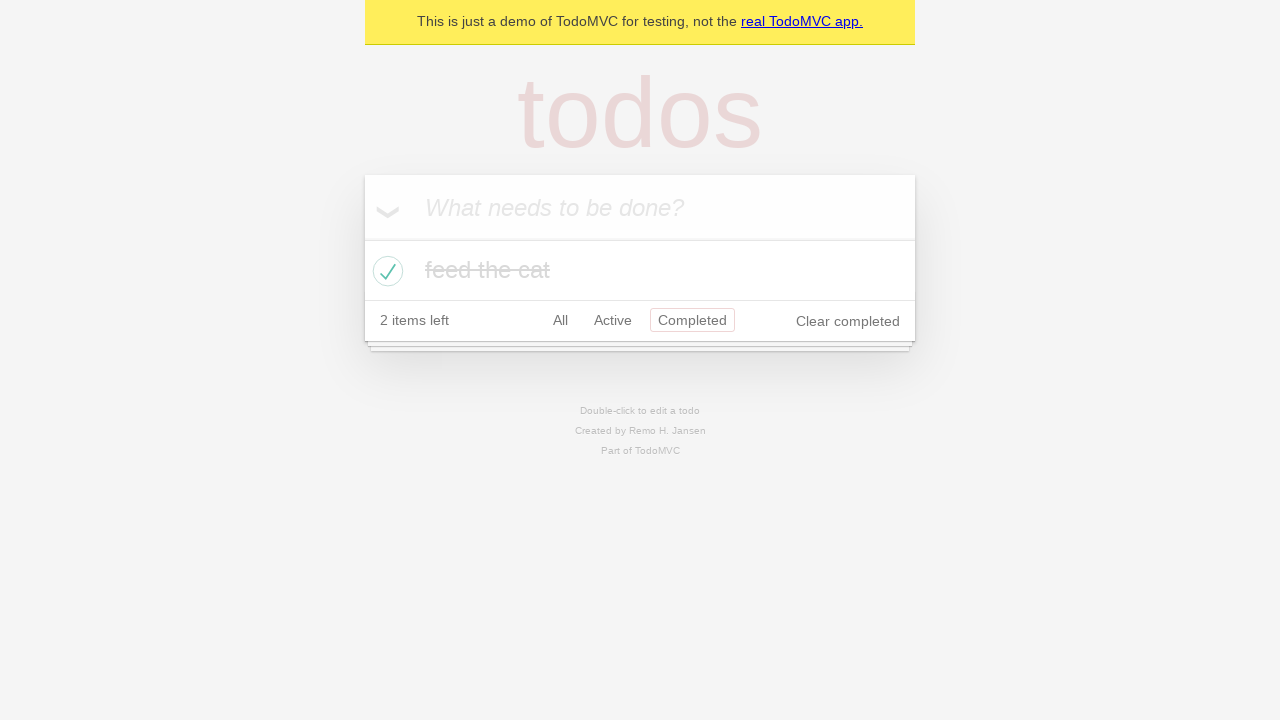

Clicked All filter to display all items at (560, 320) on internal:role=link[name="All"i]
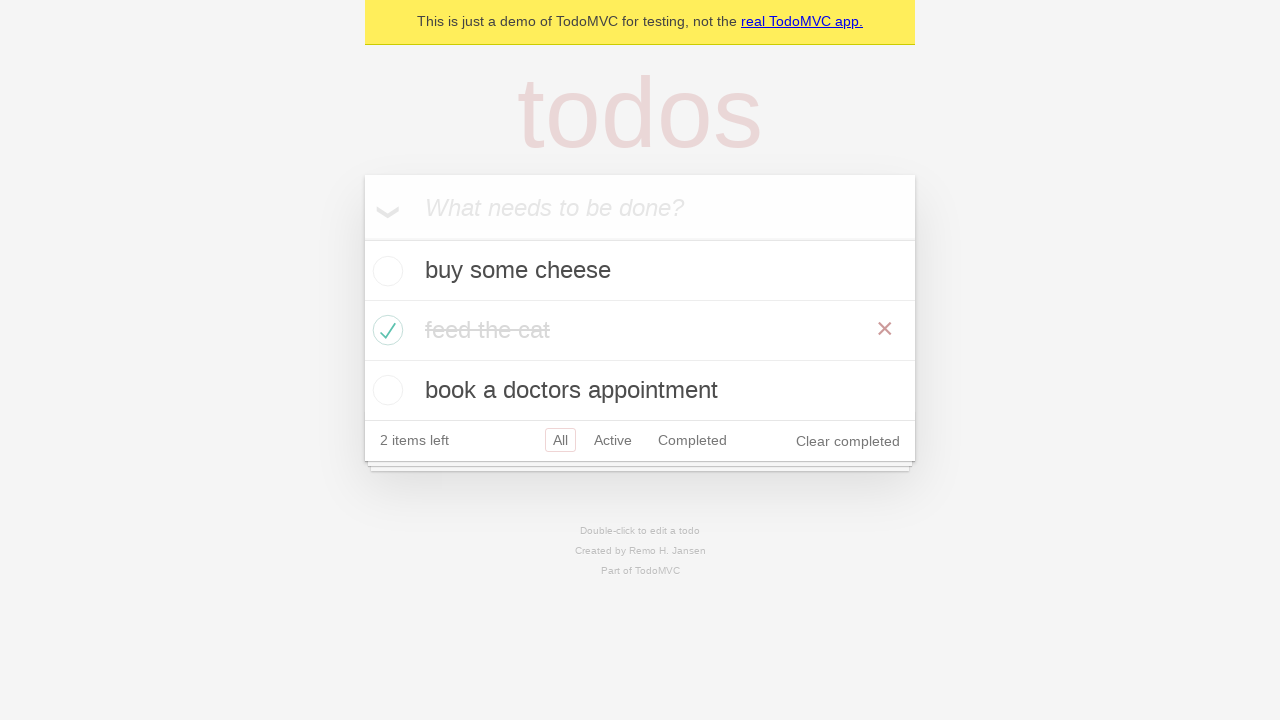

Verified all 3 todo items are displayed
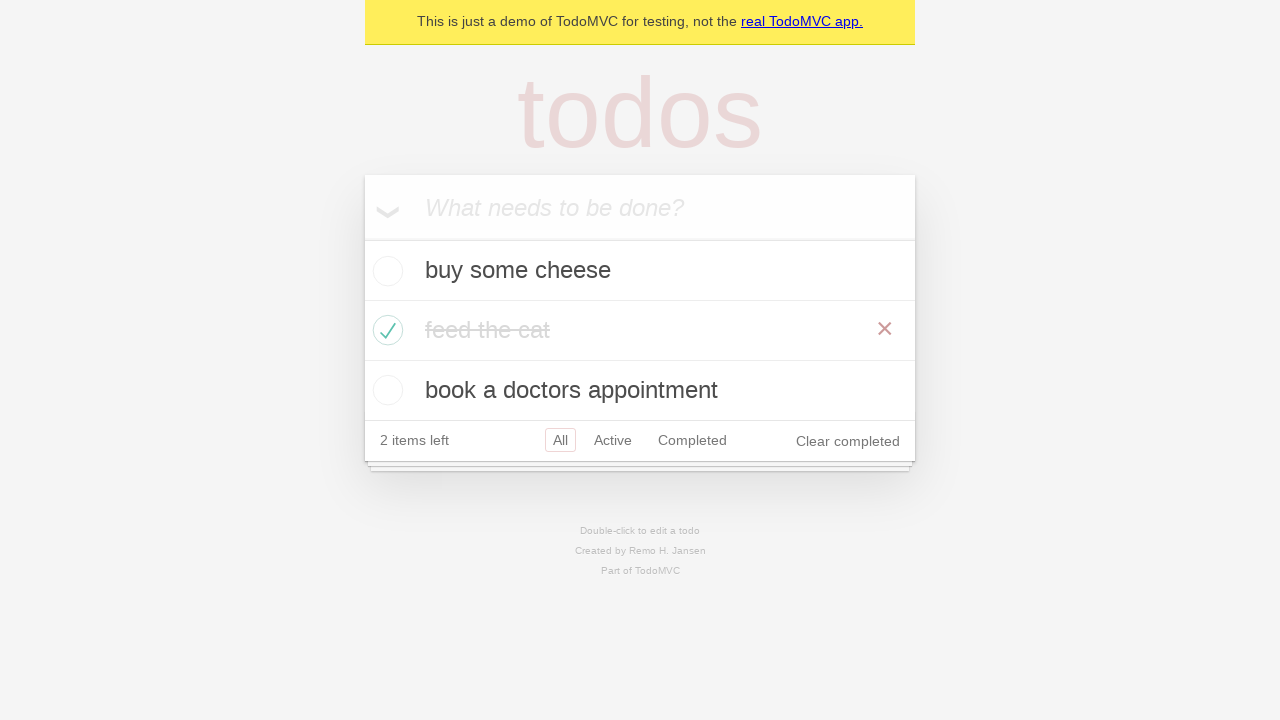

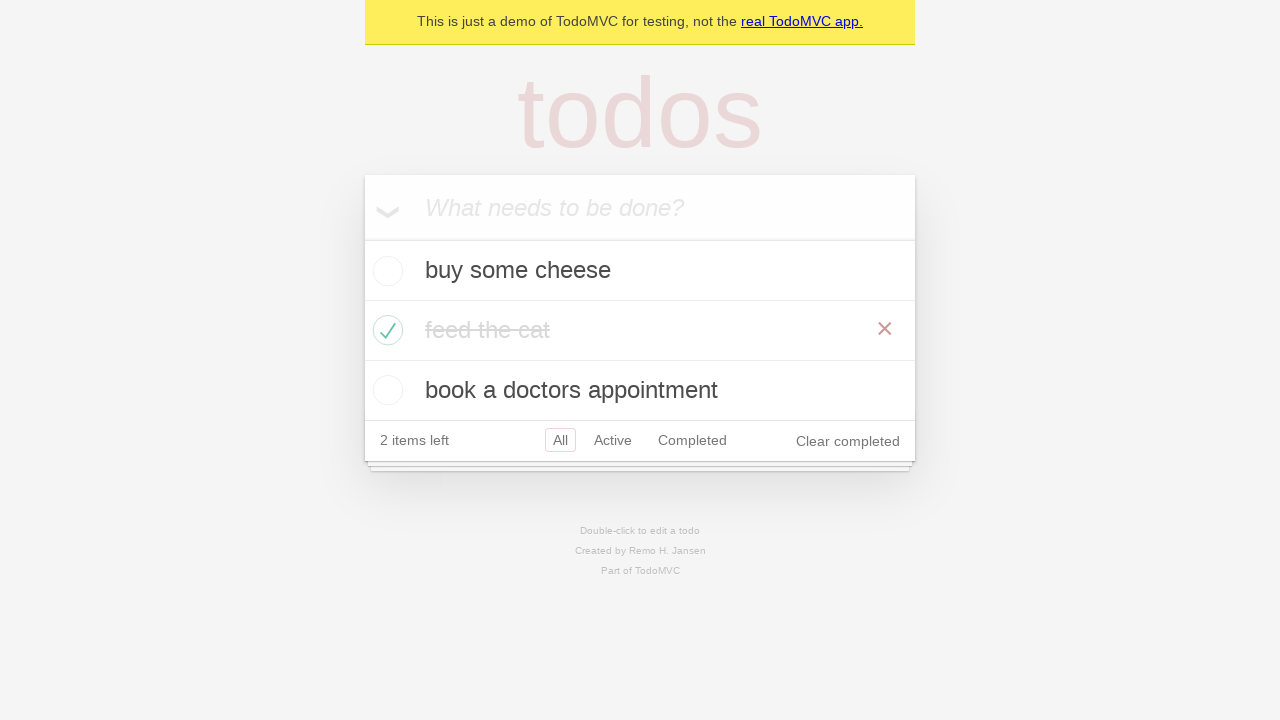